Navigates to Weibo's hot search page and clicks on a trending topic element to expand the content

Starting URL: https://s.weibo.com/top/summary

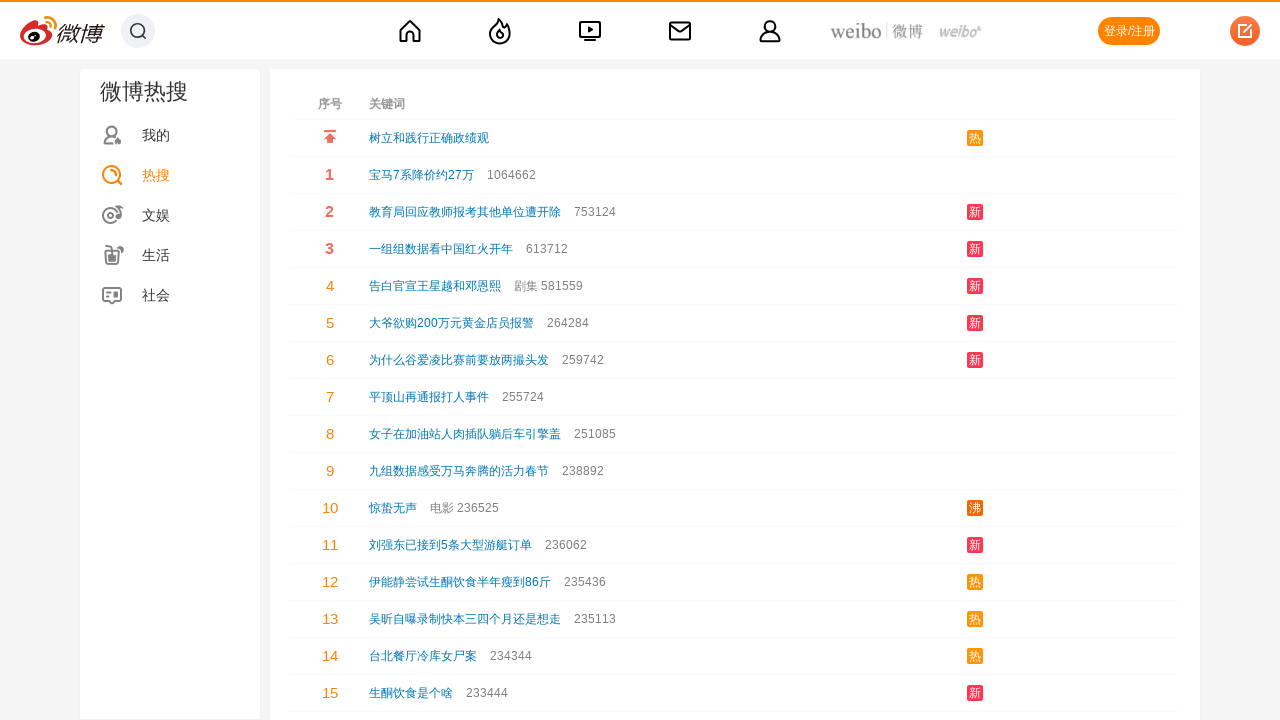

Clicked on trending topic element to expand content at (666, 138) on xpath=//*[@id="pl_top_realtimehot"]/table/tbody/tr/td[2]
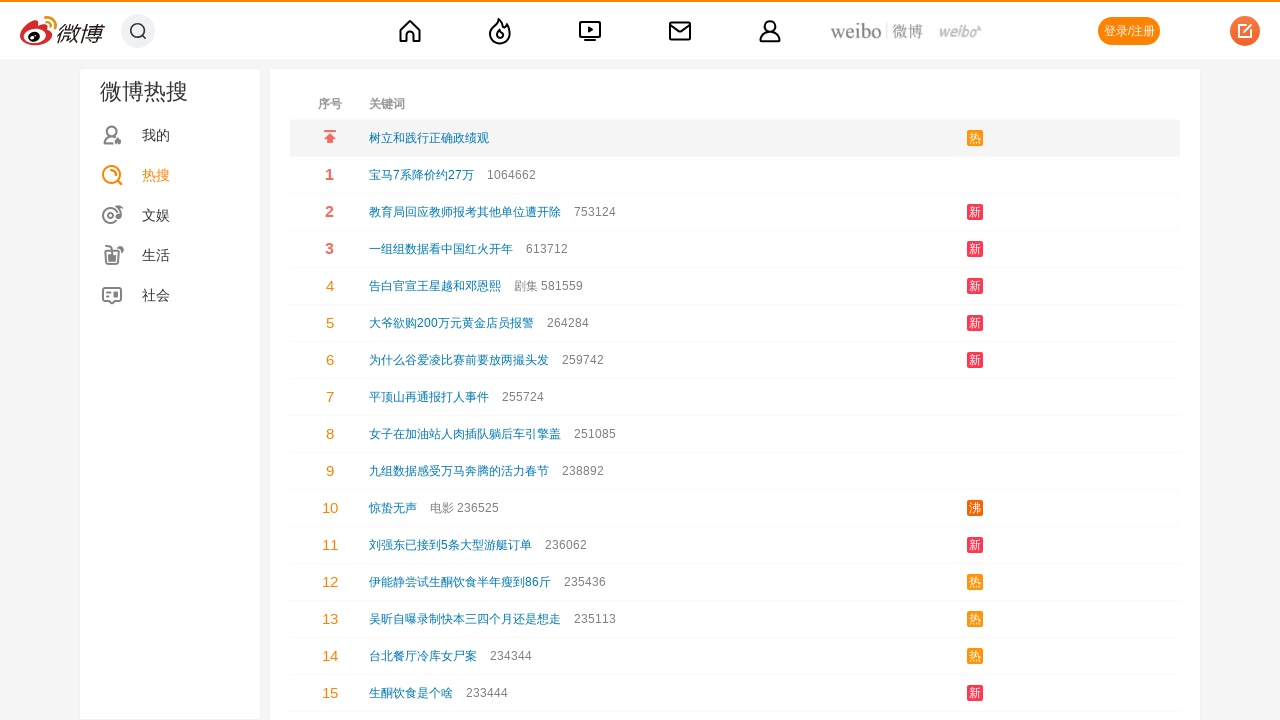

Waited 1 second for content to load
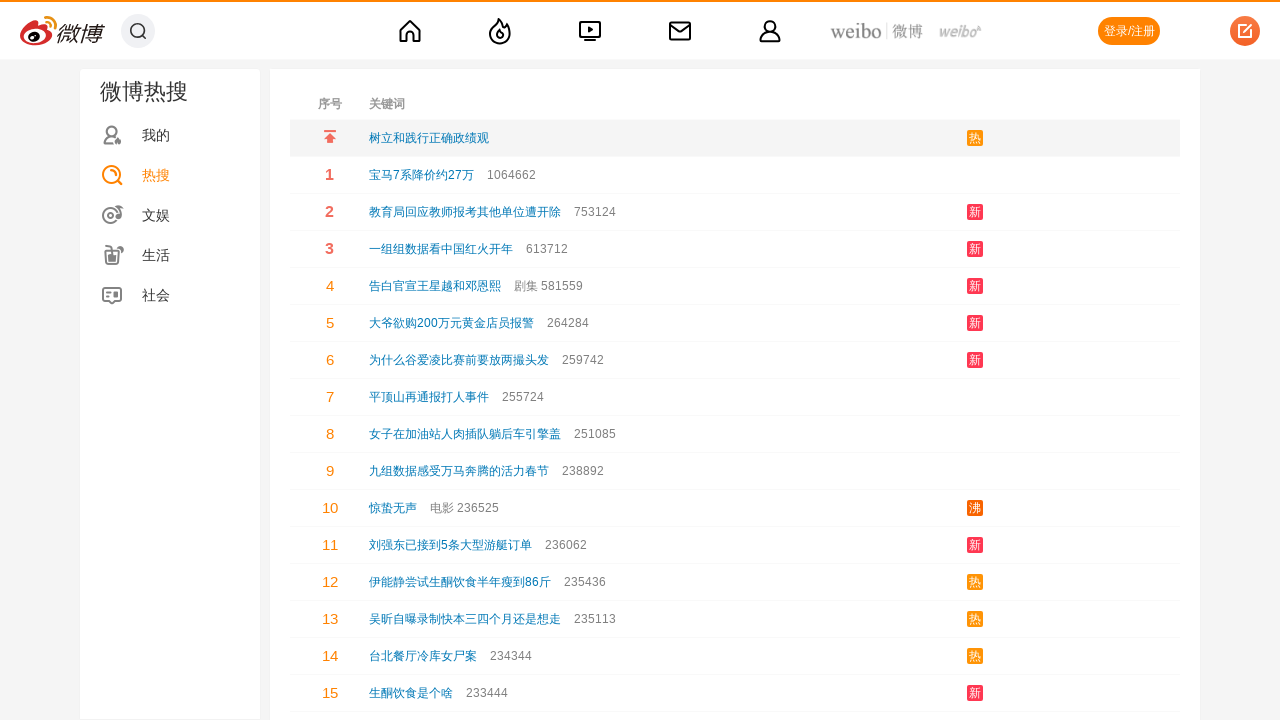

Trending topic element is visible
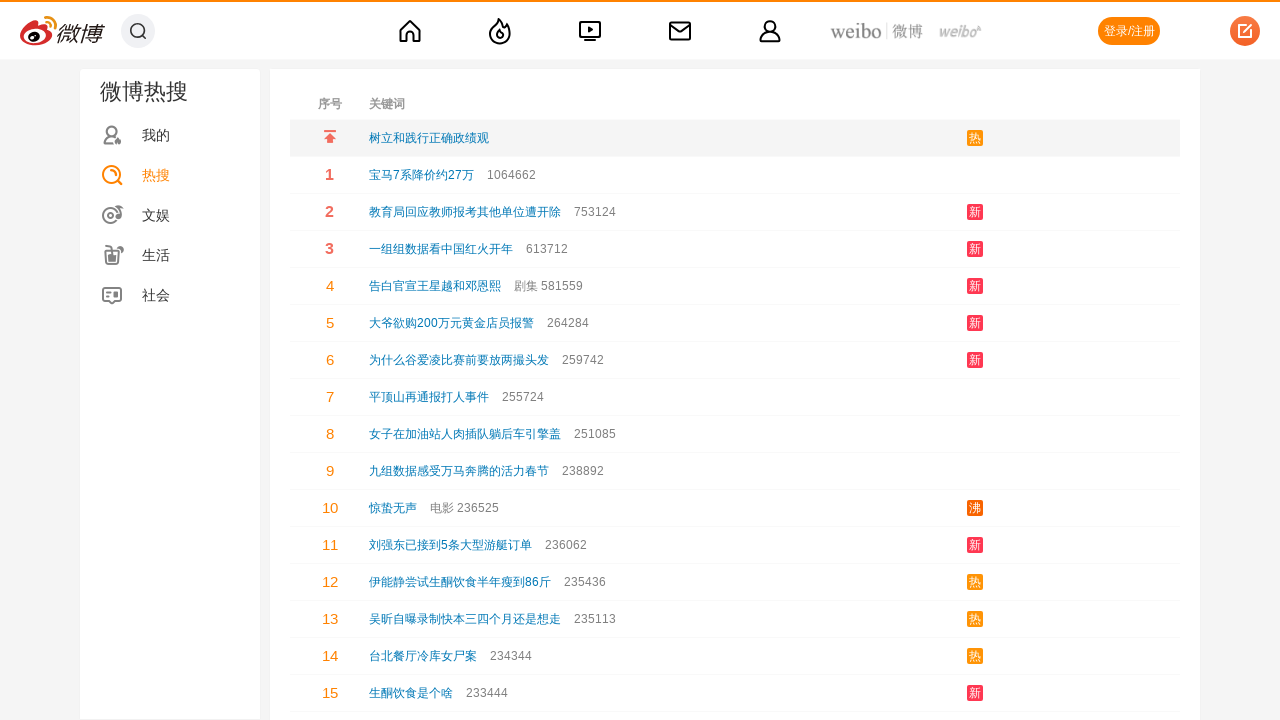

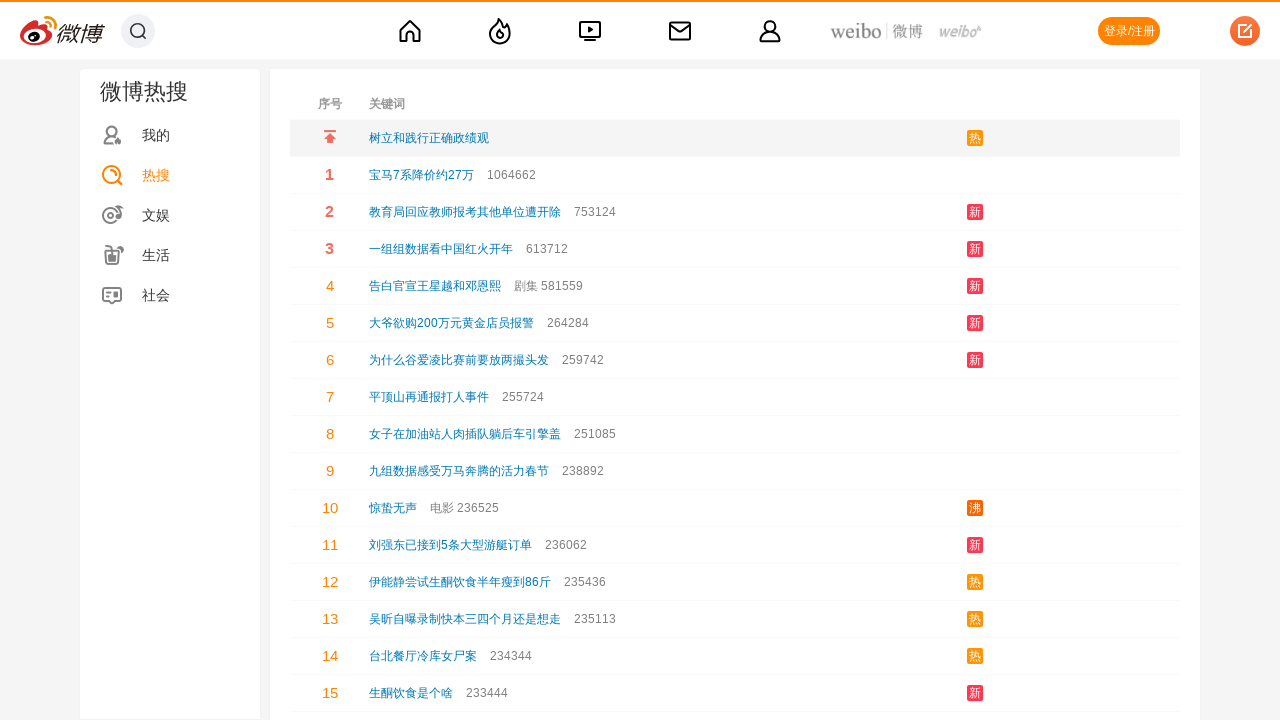